Tests e-commerce functionality by adding specific vegetables to cart, proceeding to checkout, and applying a promo code with verification

Starting URL: https://rahulshettyacademy.com/seleniumPractise/

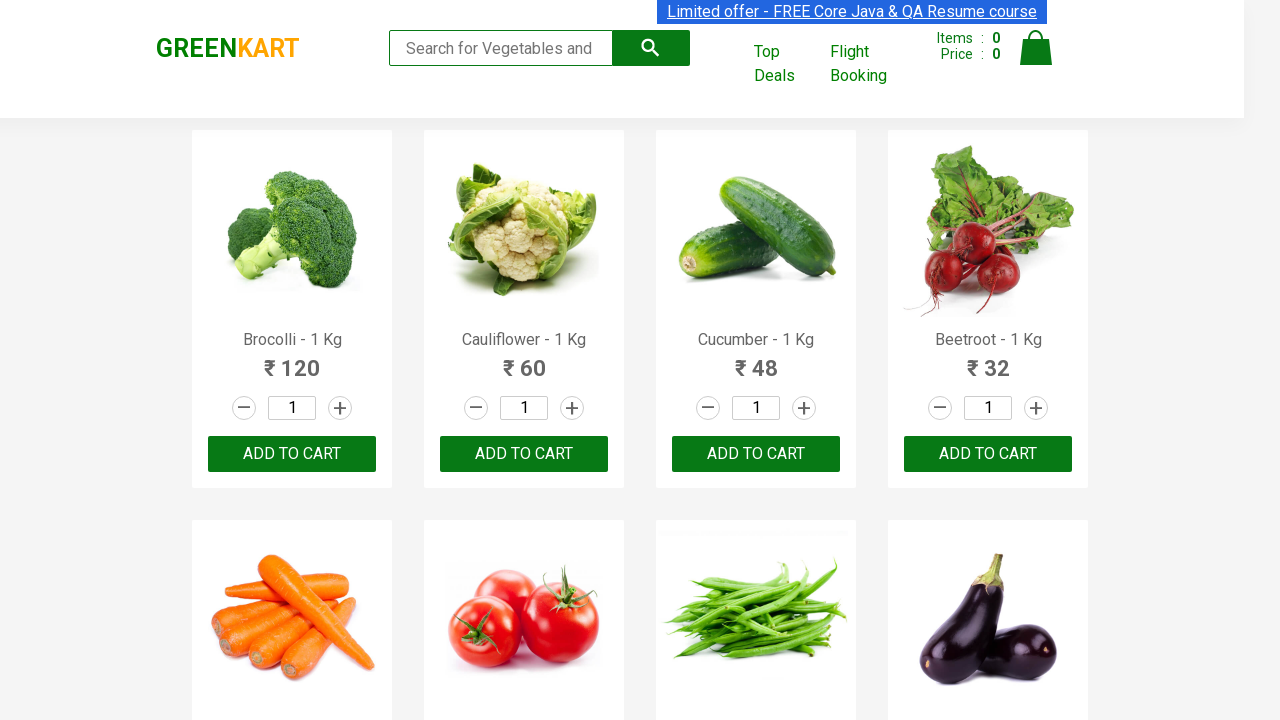

Waited for product list to load
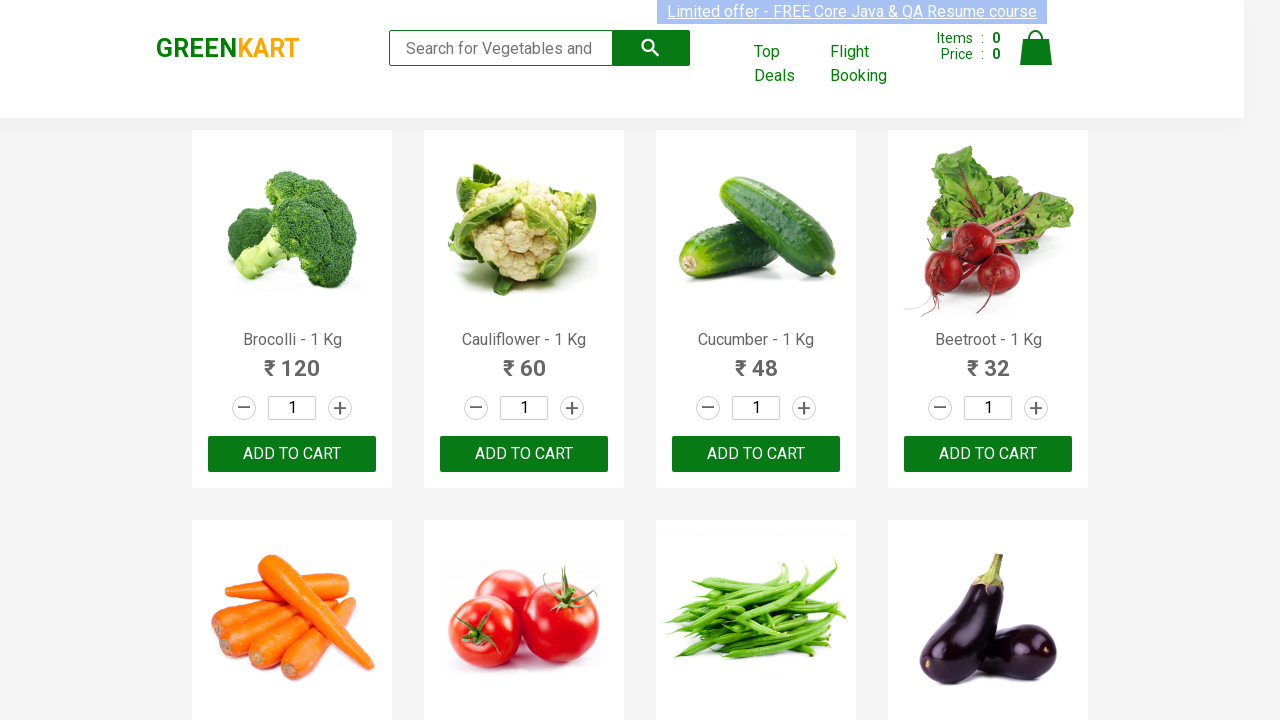

Retrieved all product elements from page
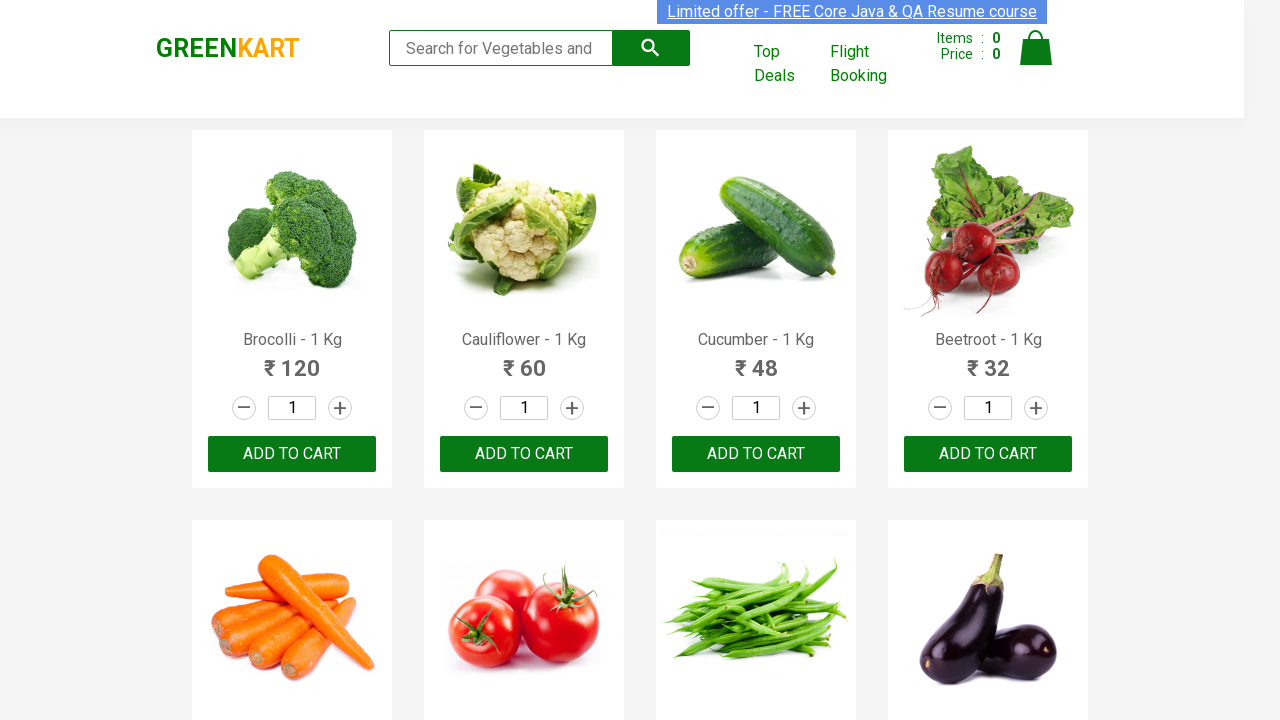

Added 'Brocolli' to cart at (292, 454) on div.product-action button >> nth=0
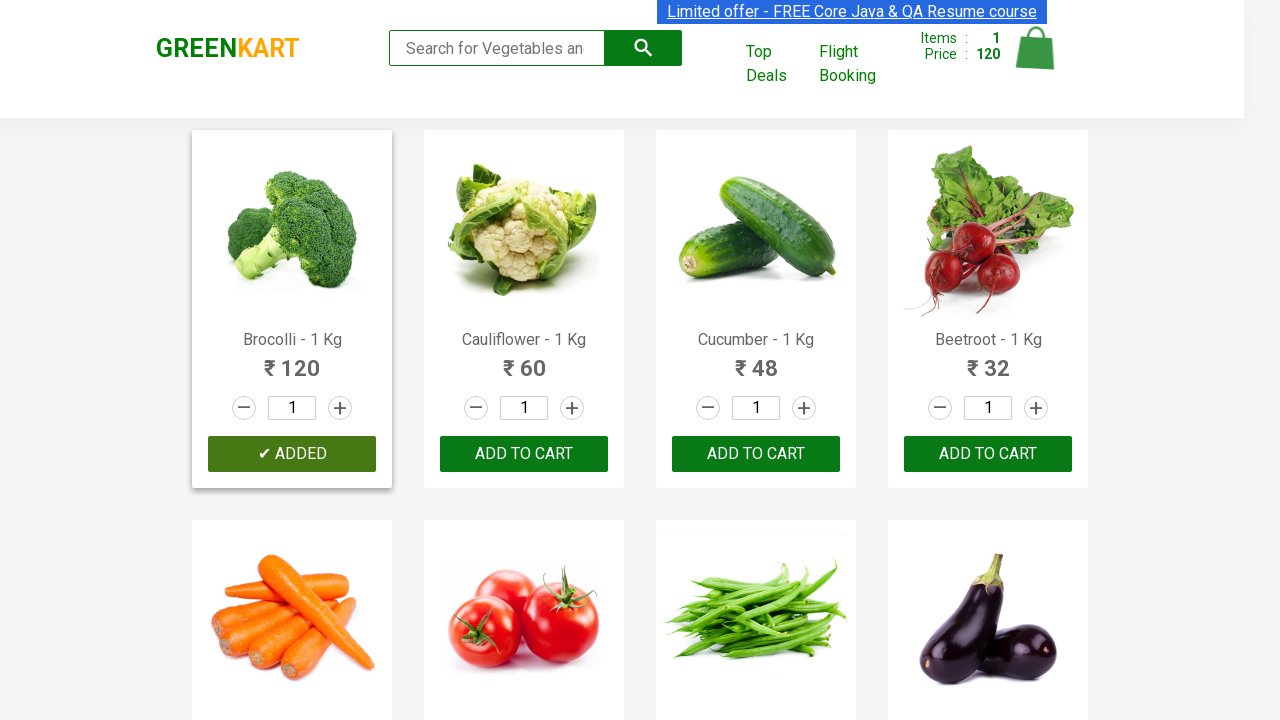

Added 'Cucumber' to cart at (756, 454) on div.product-action button >> nth=2
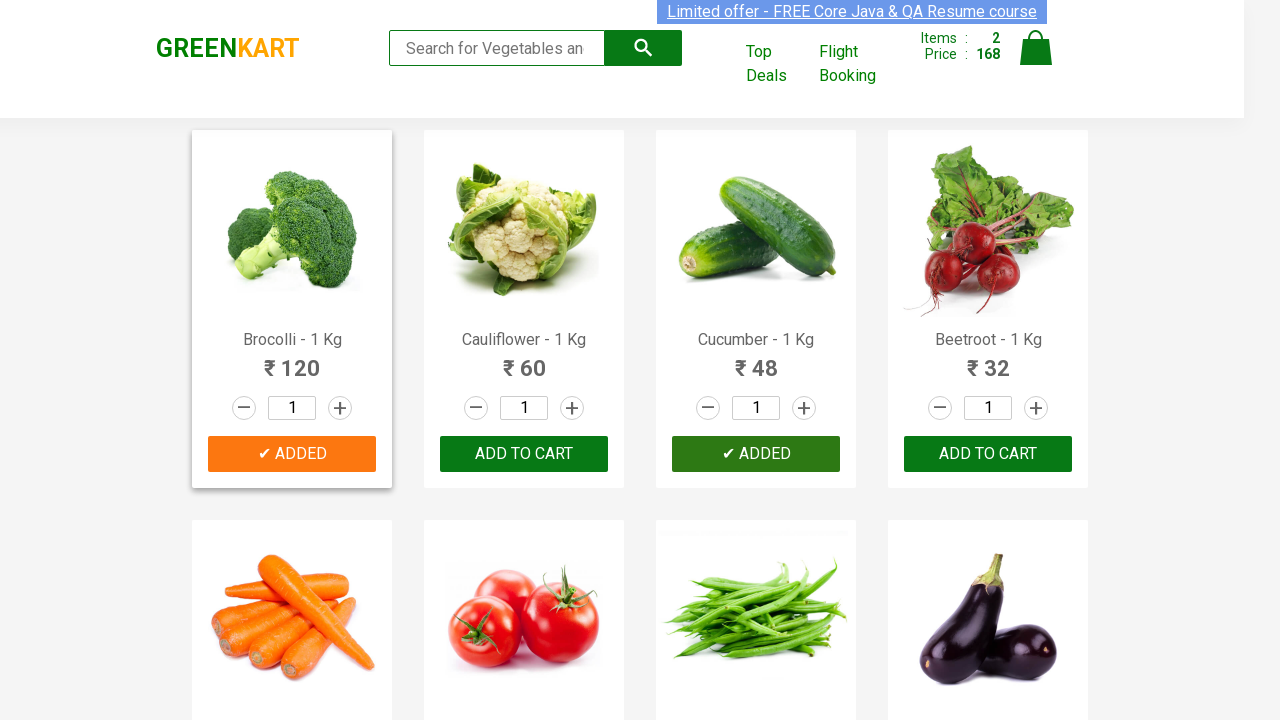

Added 'Beetroot' to cart at (988, 454) on div.product-action button >> nth=3
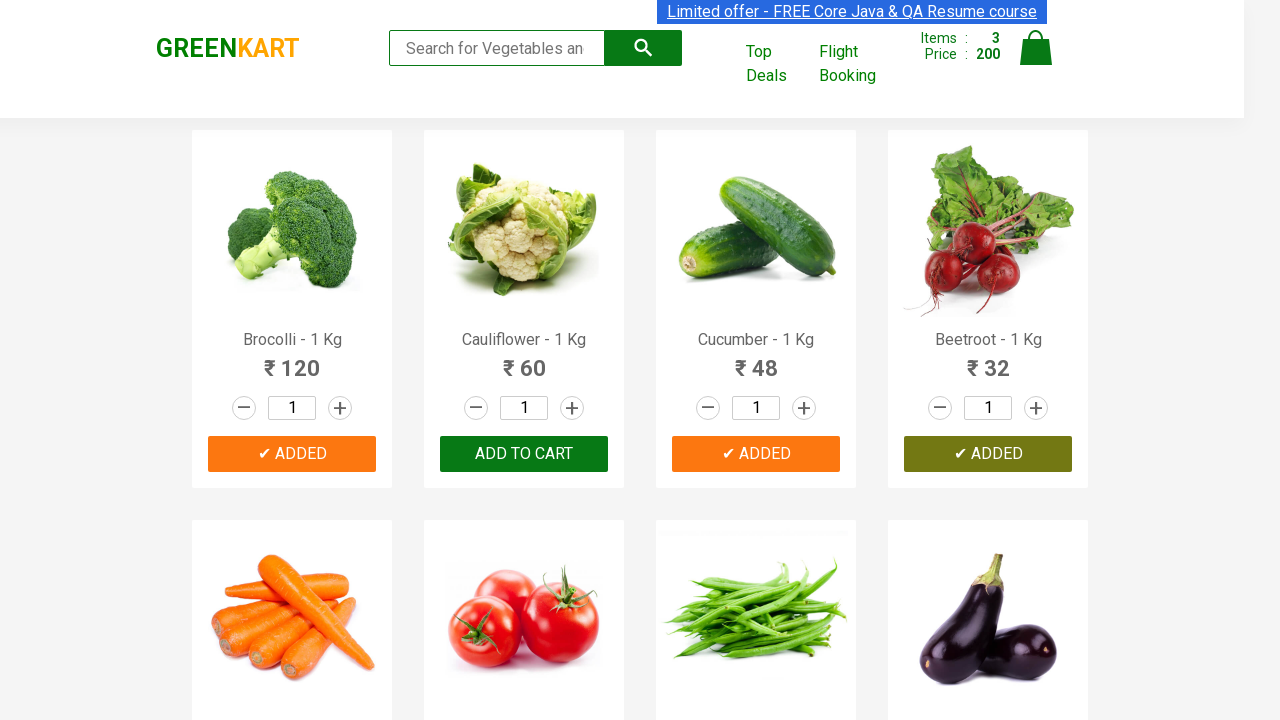

Clicked on cart icon to view cart at (1036, 48) on img[alt='Cart']
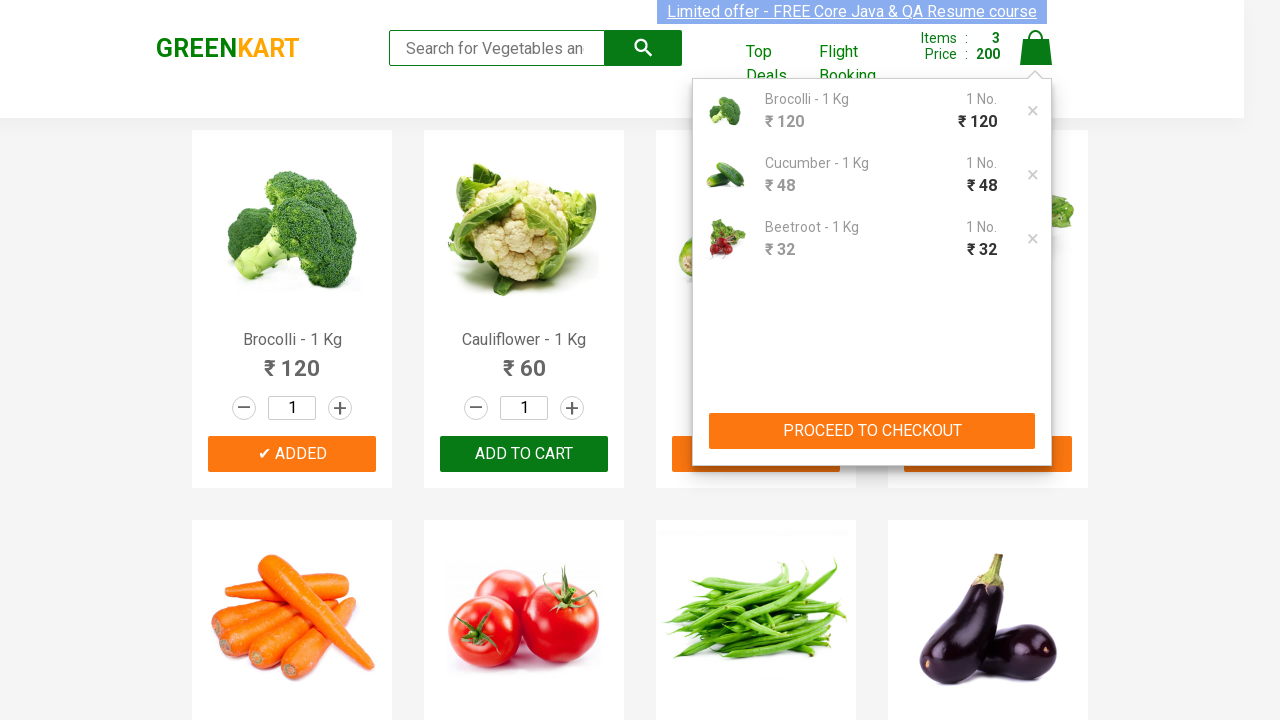

Clicked PROCEED TO CHECKOUT button at (872, 431) on xpath=//button[contains(text(), 'PROCEED TO CHECKOUT')]
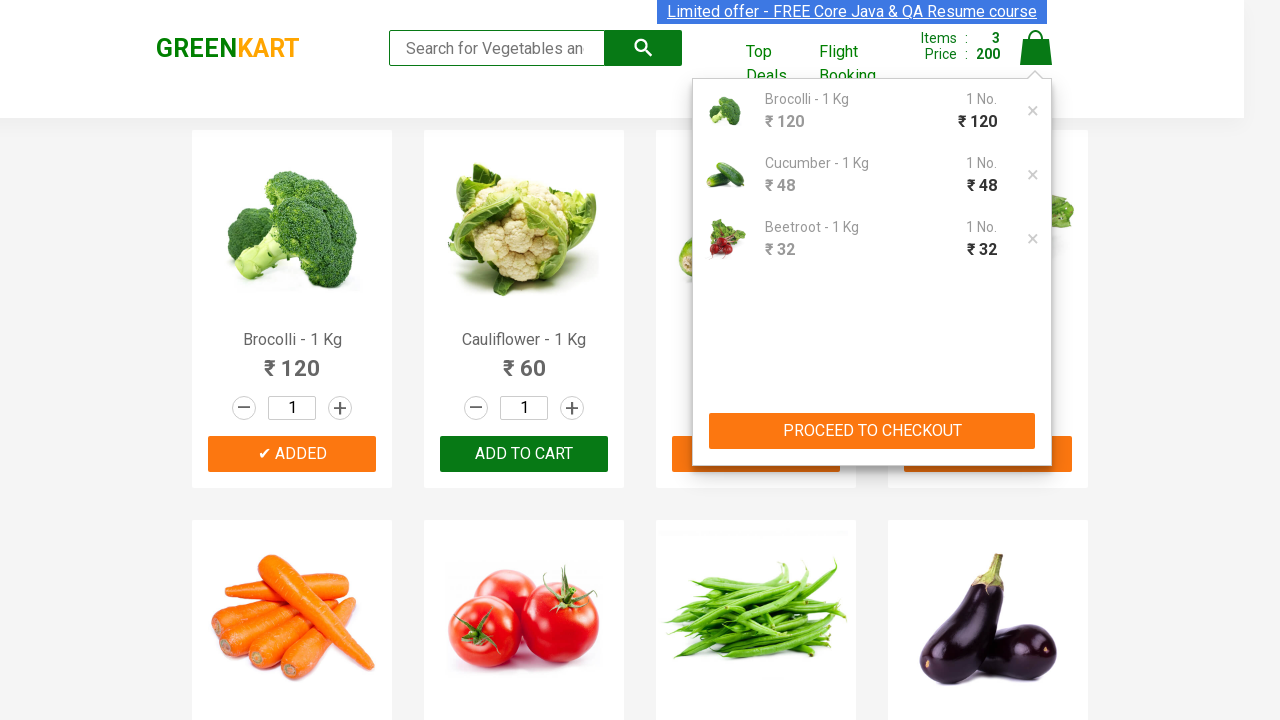

Entered promo code 'rahulshettyacademy' on input.promoCode
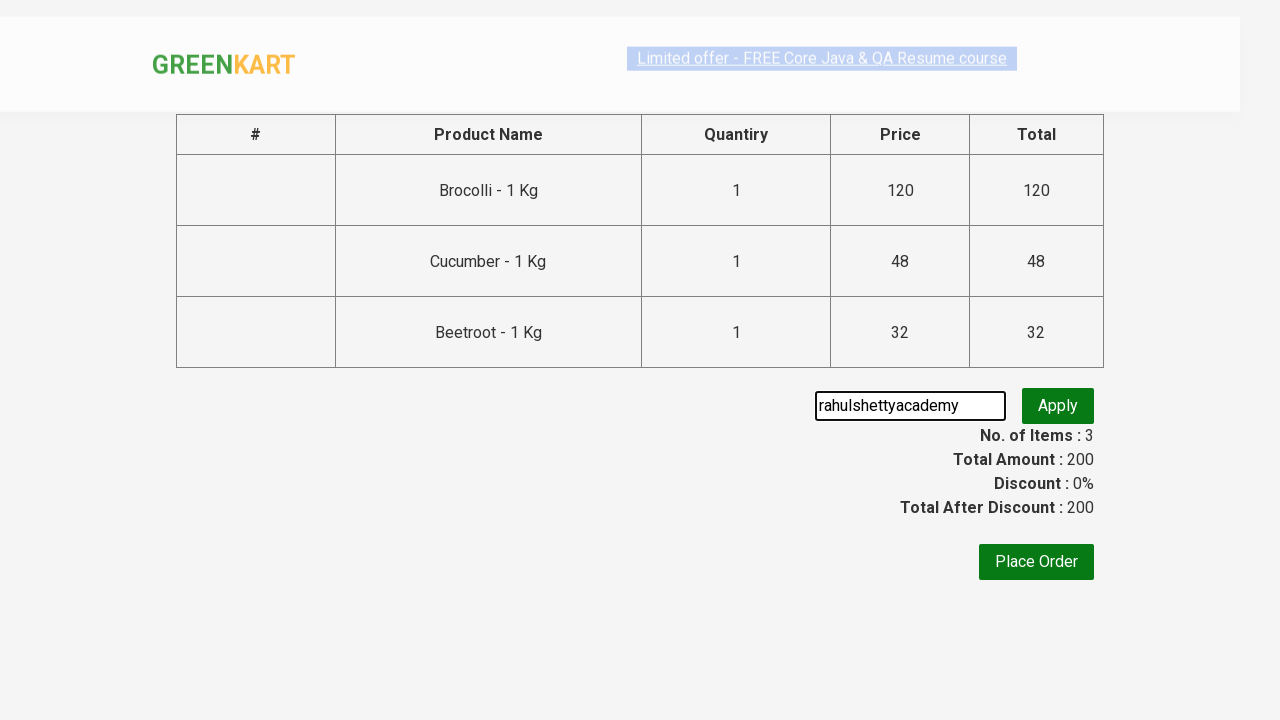

Clicked Apply button for promo code at (1058, 406) on button.promoBtn
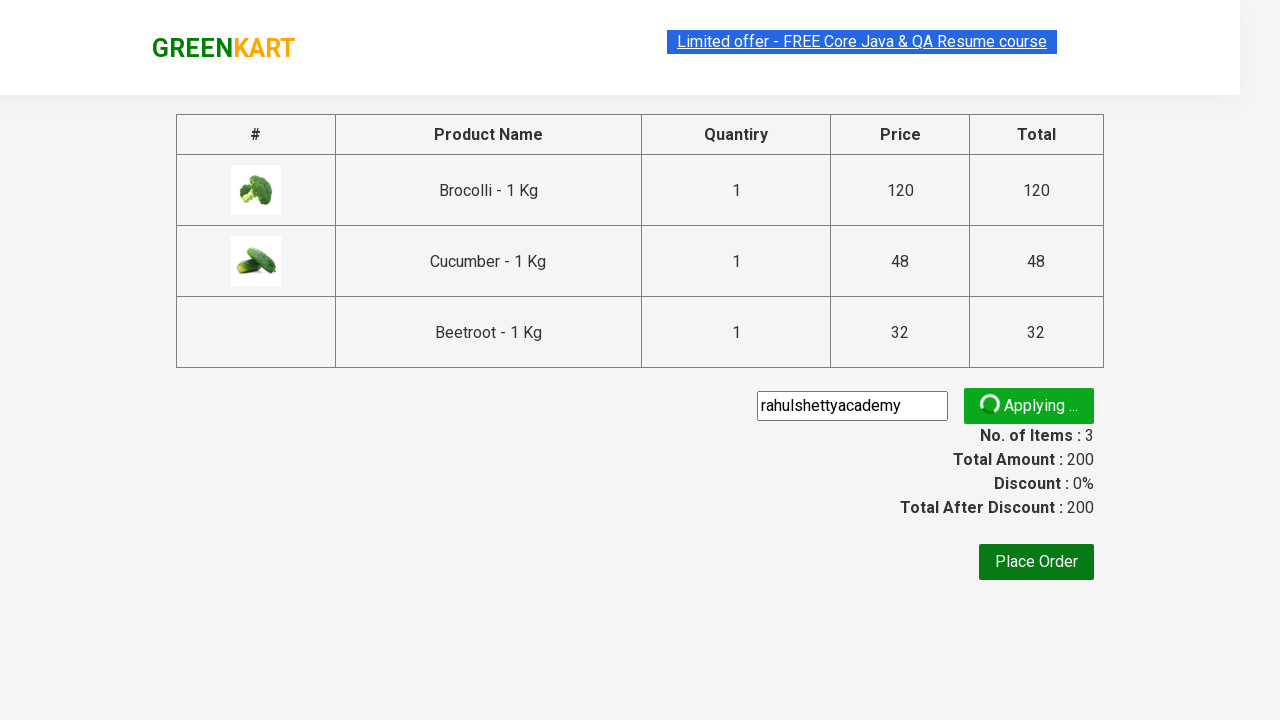

Waited for promo code application confirmation
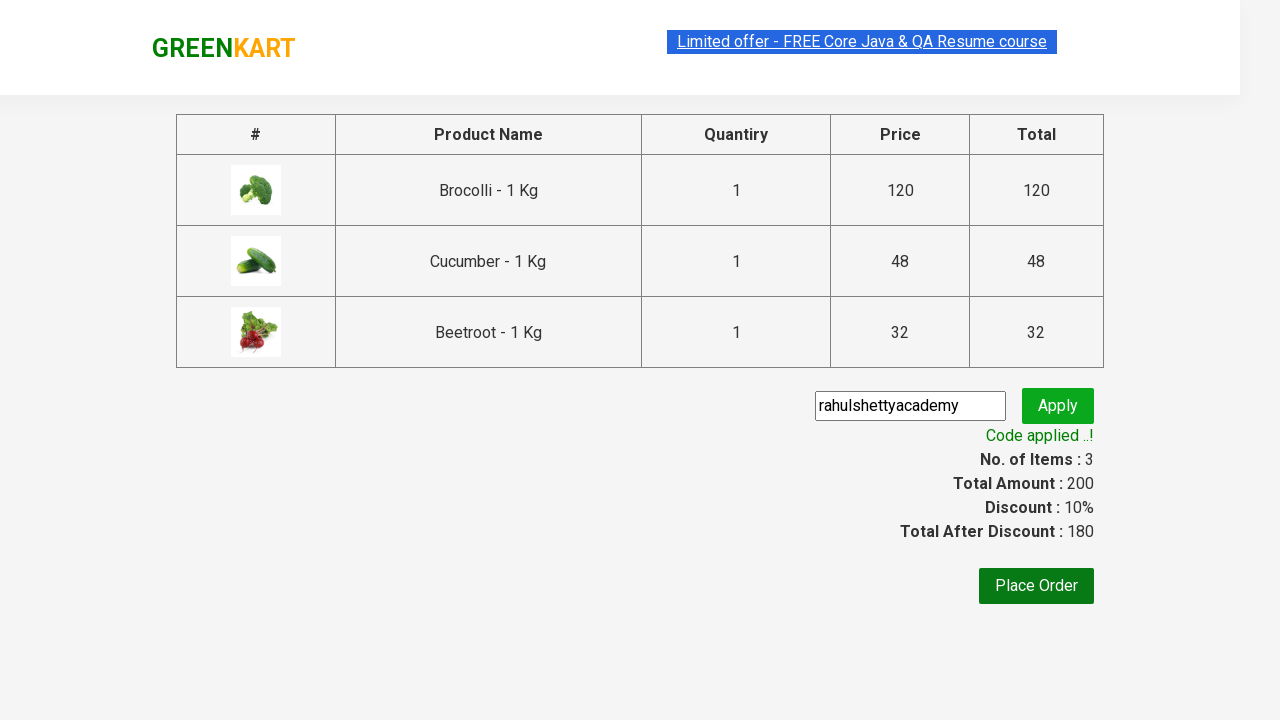

Retrieved promo code confirmation message
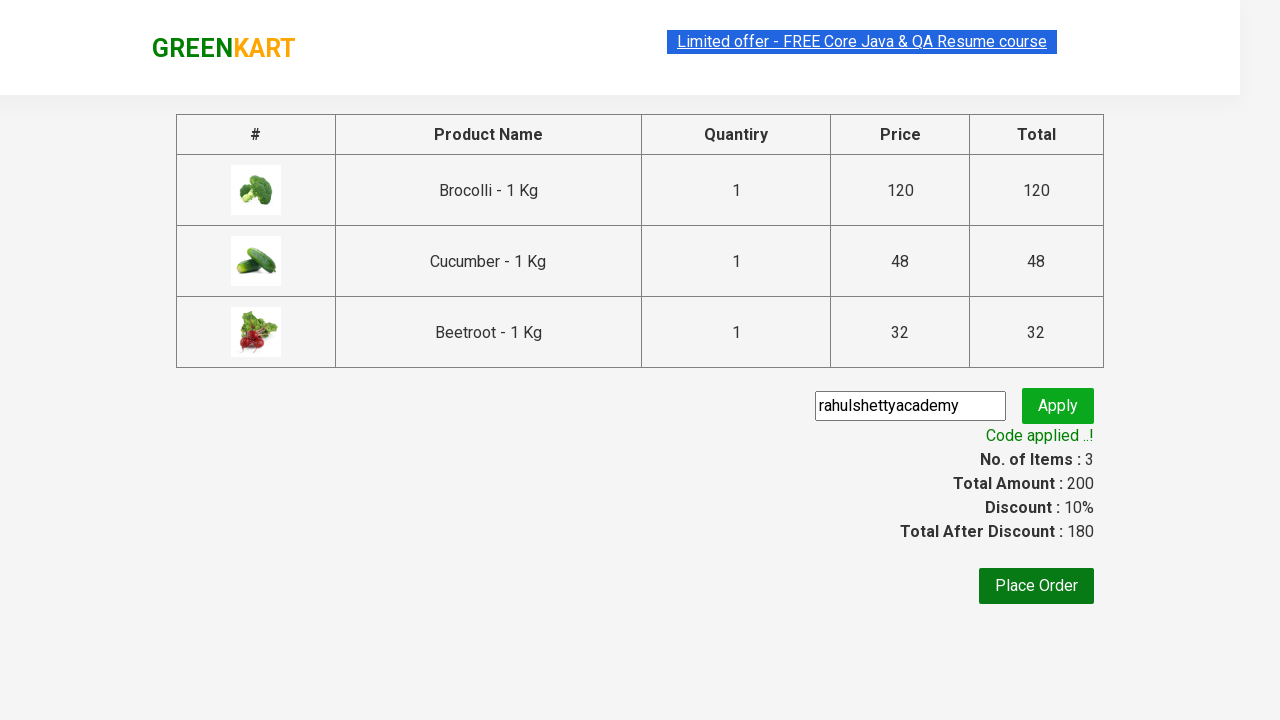

Verified promo code message: 'Code applied ..!'
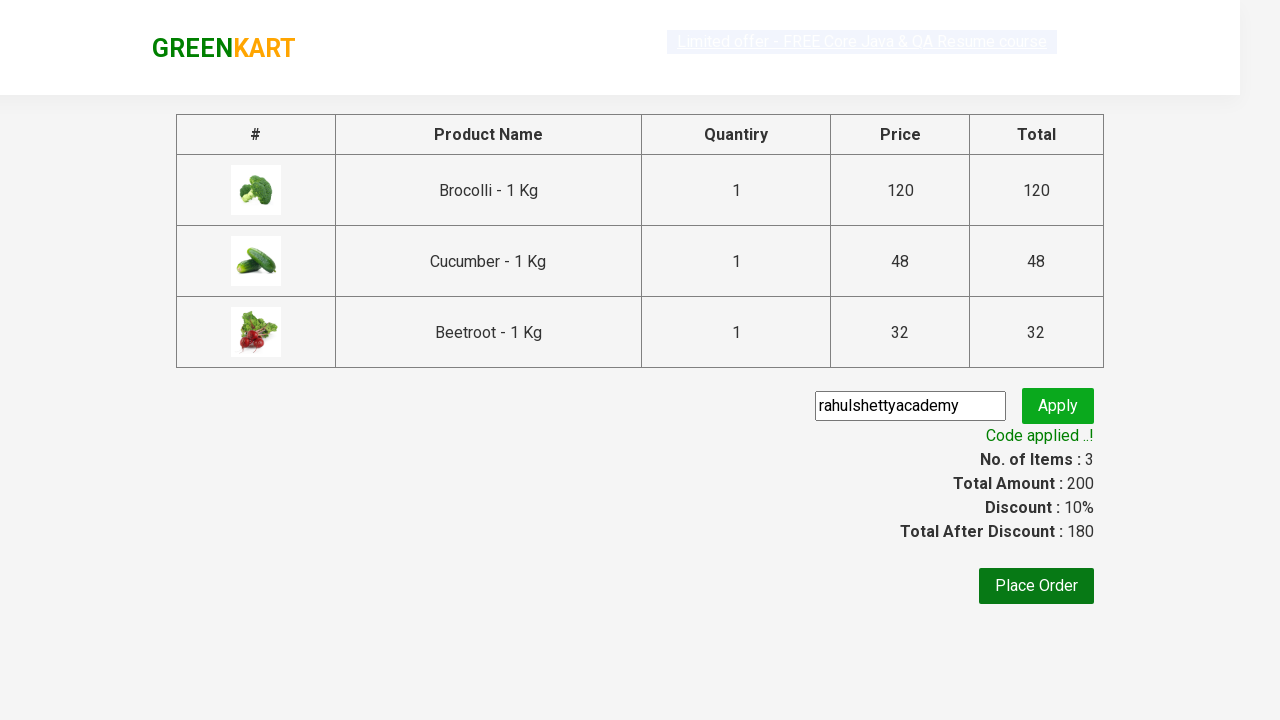

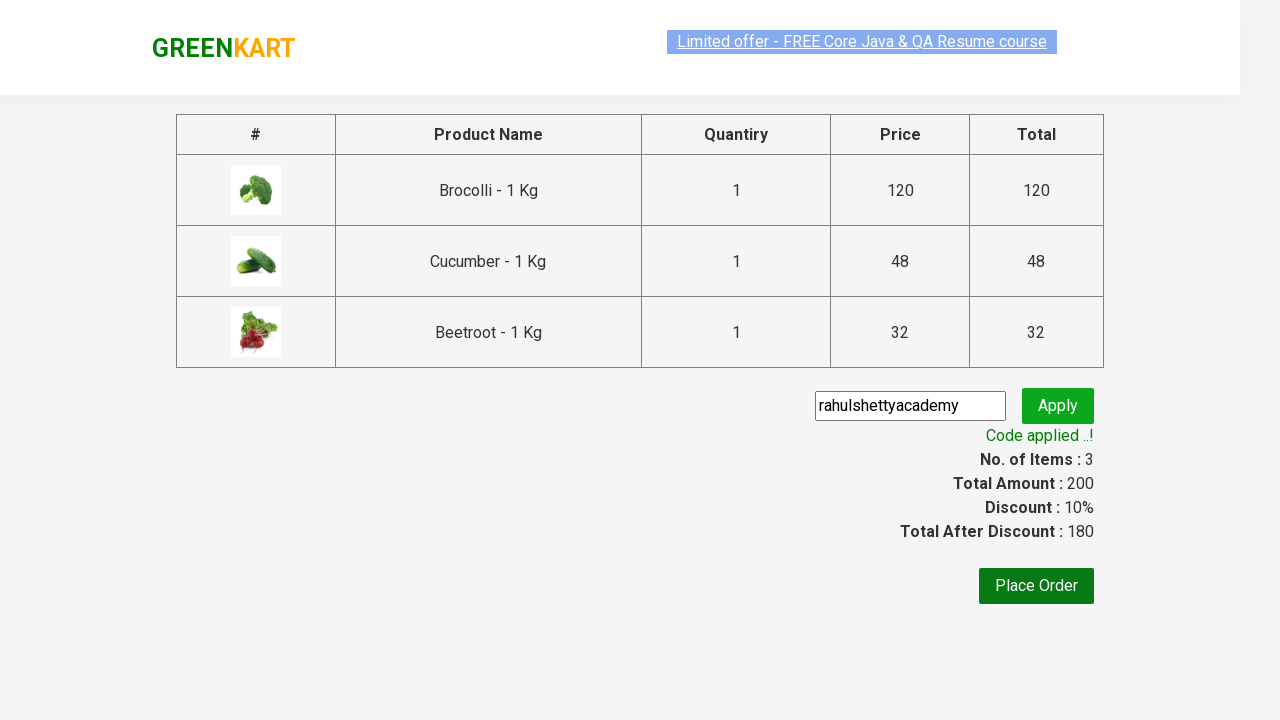